Tests browser window handling by clicking buttons that open new tabs and windows, switching between them, verifying URLs, and closing them to return to the original window.

Starting URL: https://demoqa.com

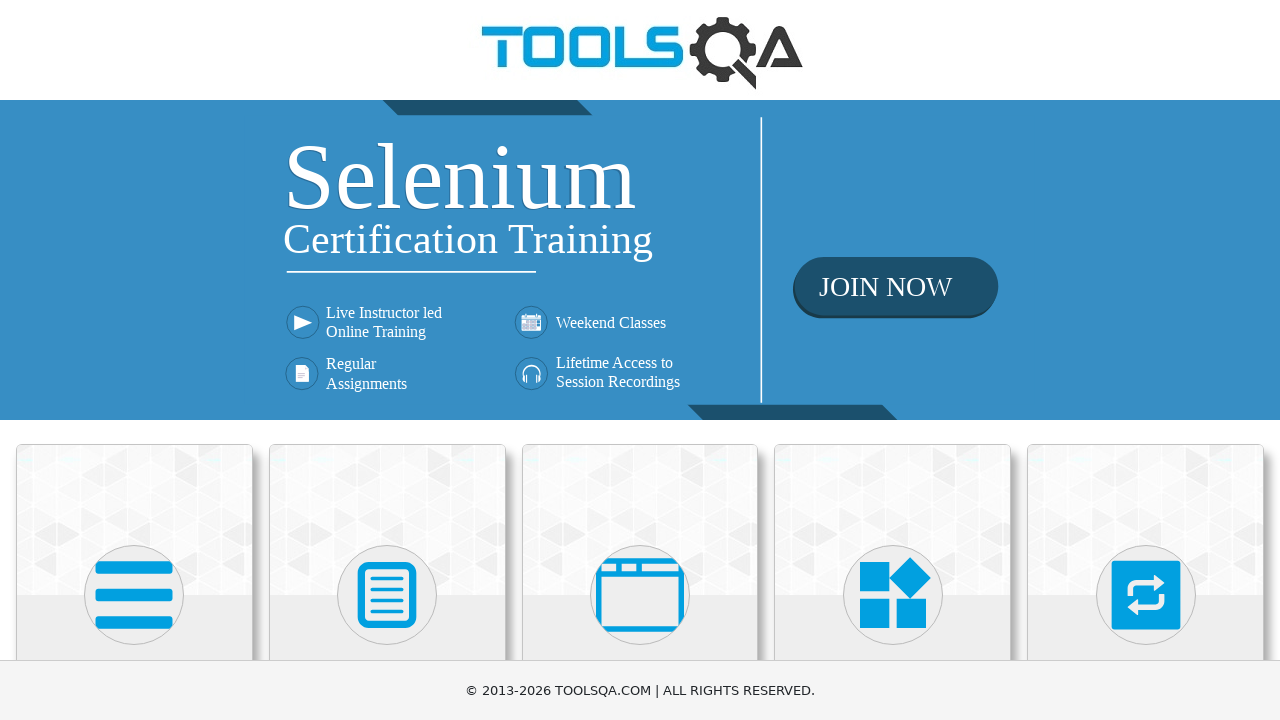

Clicked on 'Alerts, Frame & Windows' section at (640, 360) on text=Alerts, Frame & Windows
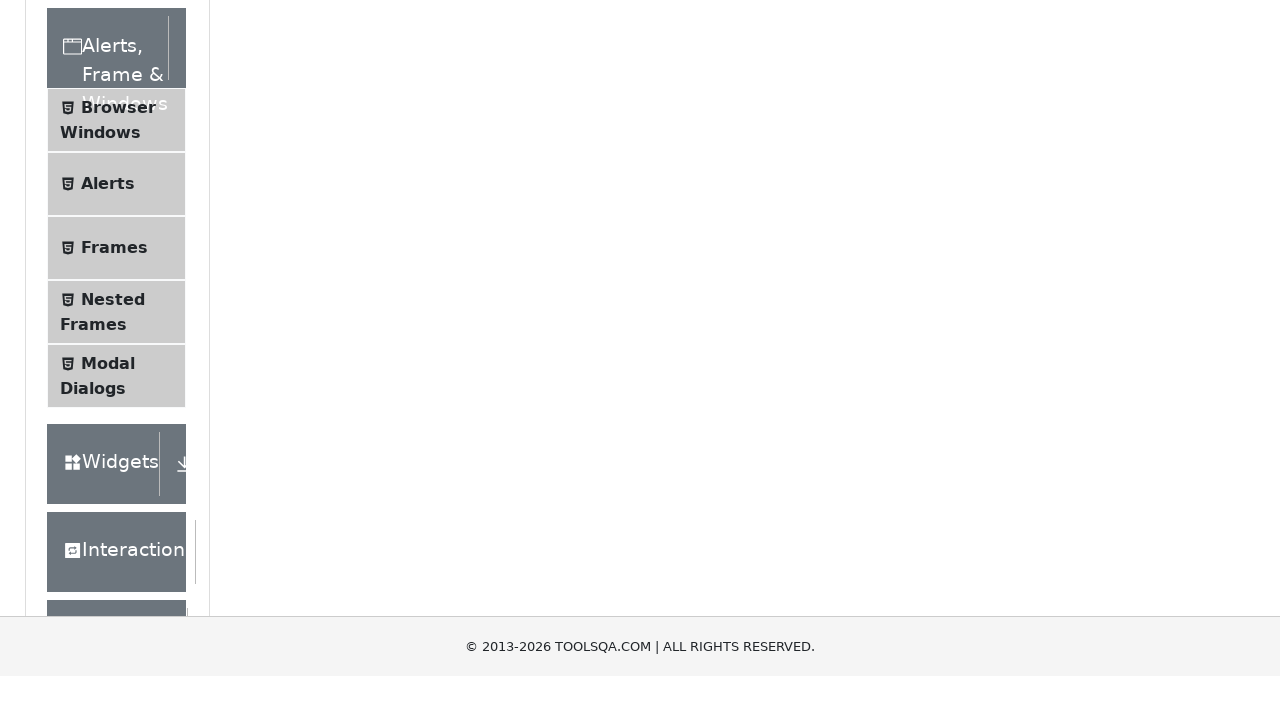

Browser Windows menu item loaded
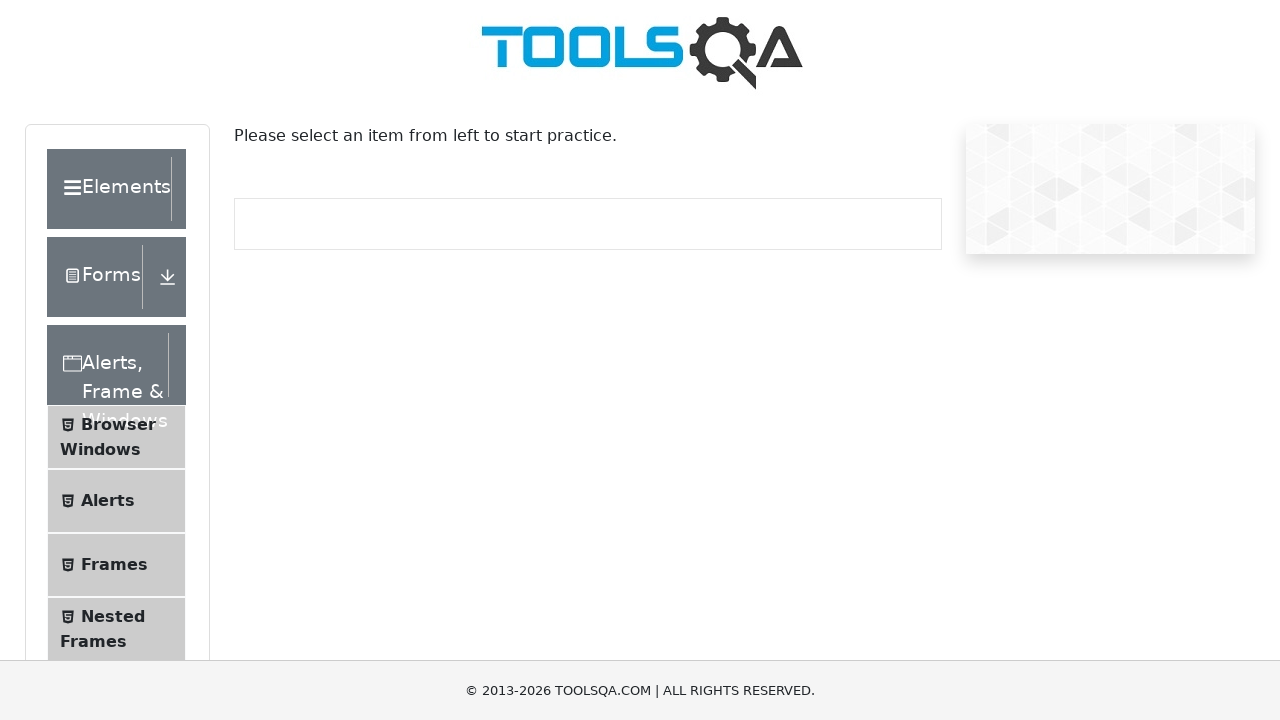

Clicked on 'Browser Windows' menu item at (118, 424) on text=Browser Windows
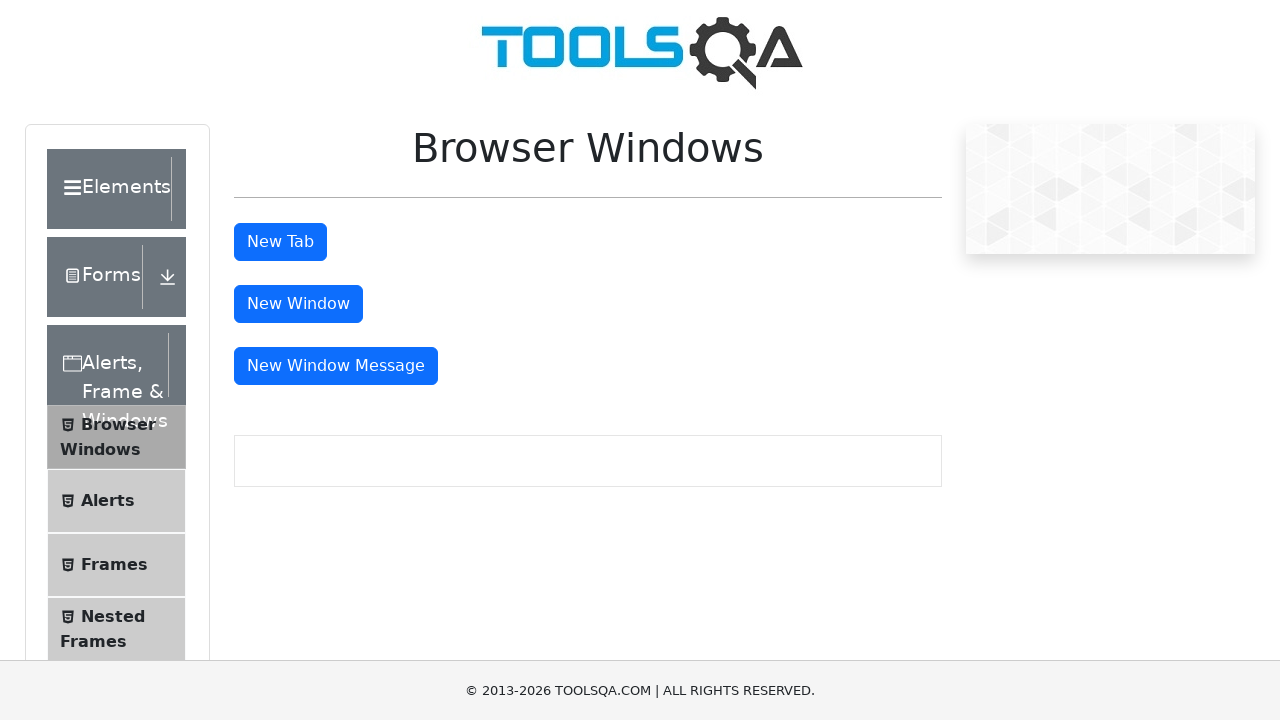

Clicked 'New Tab' button at (280, 242) on #tabButton
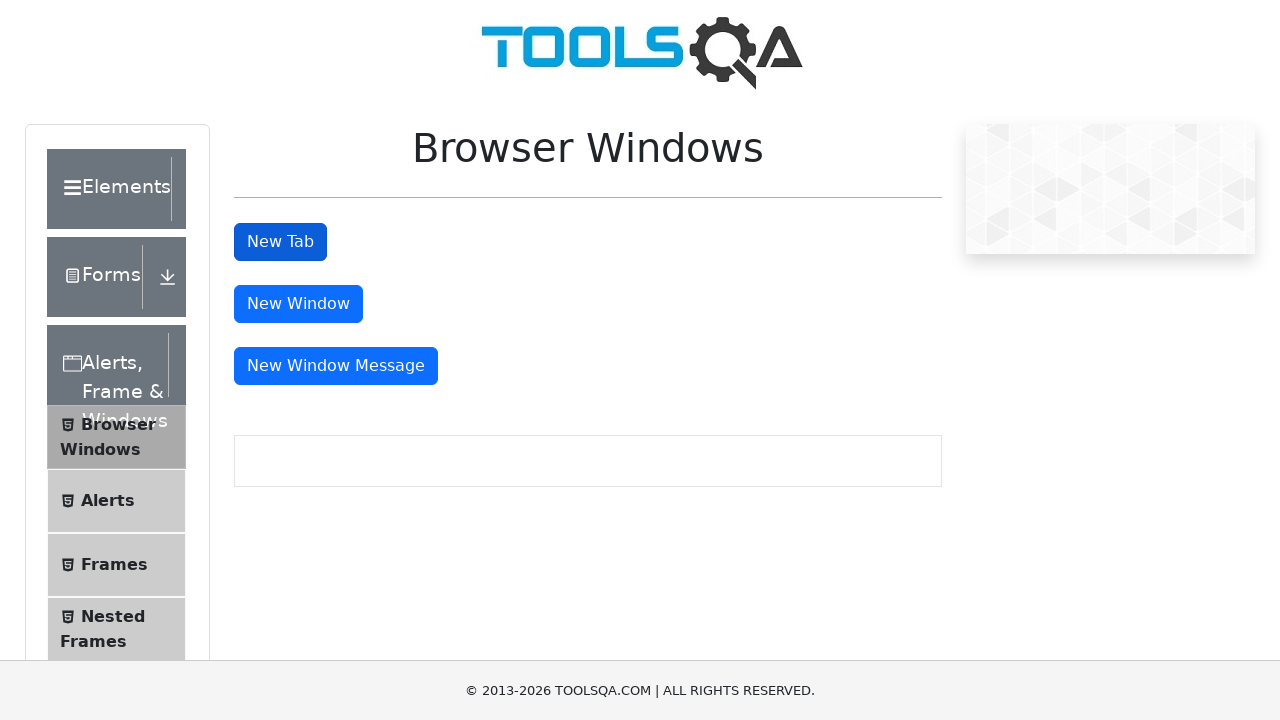

New tab opened and loaded
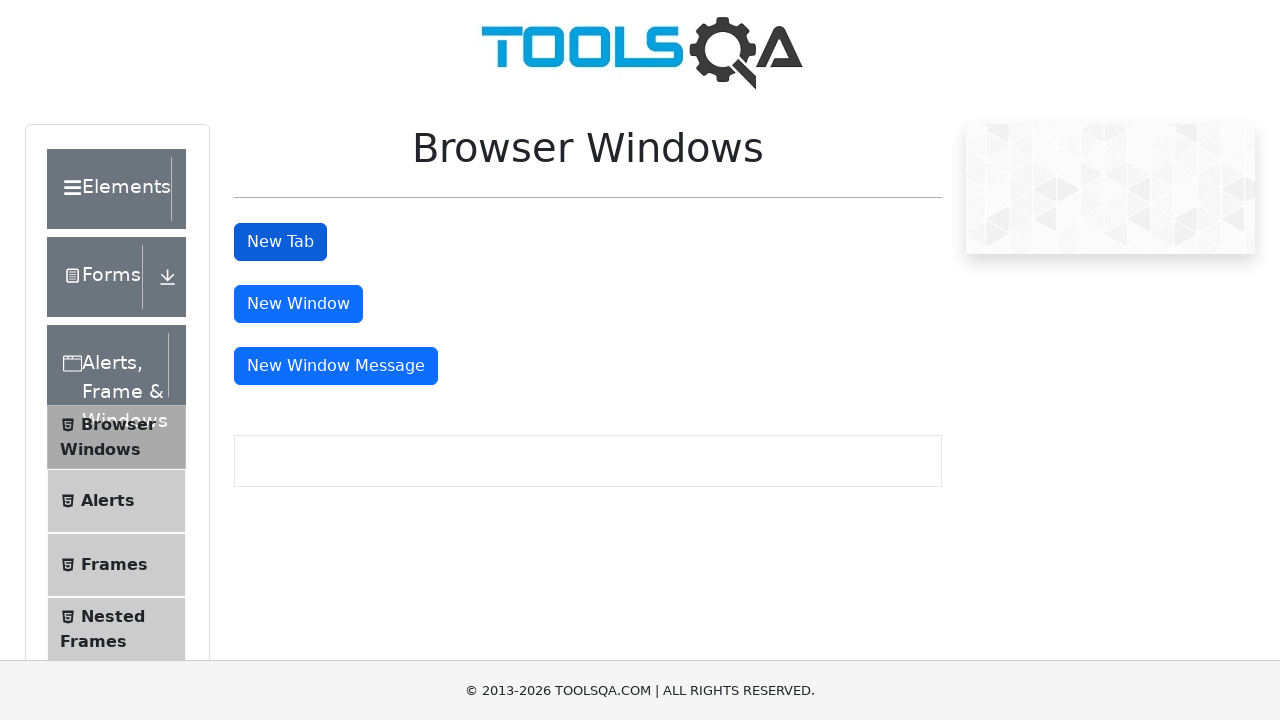

Verified new tab URL is https://demoqa.com/sample
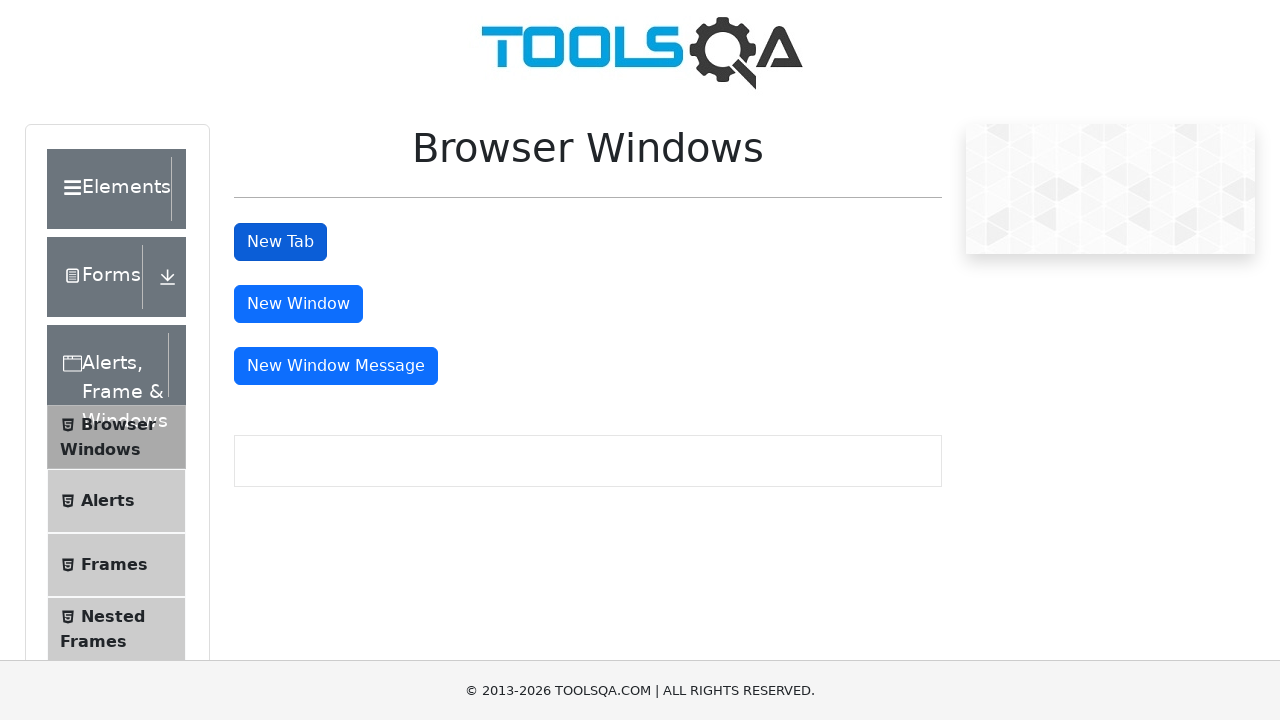

Closed the new tab
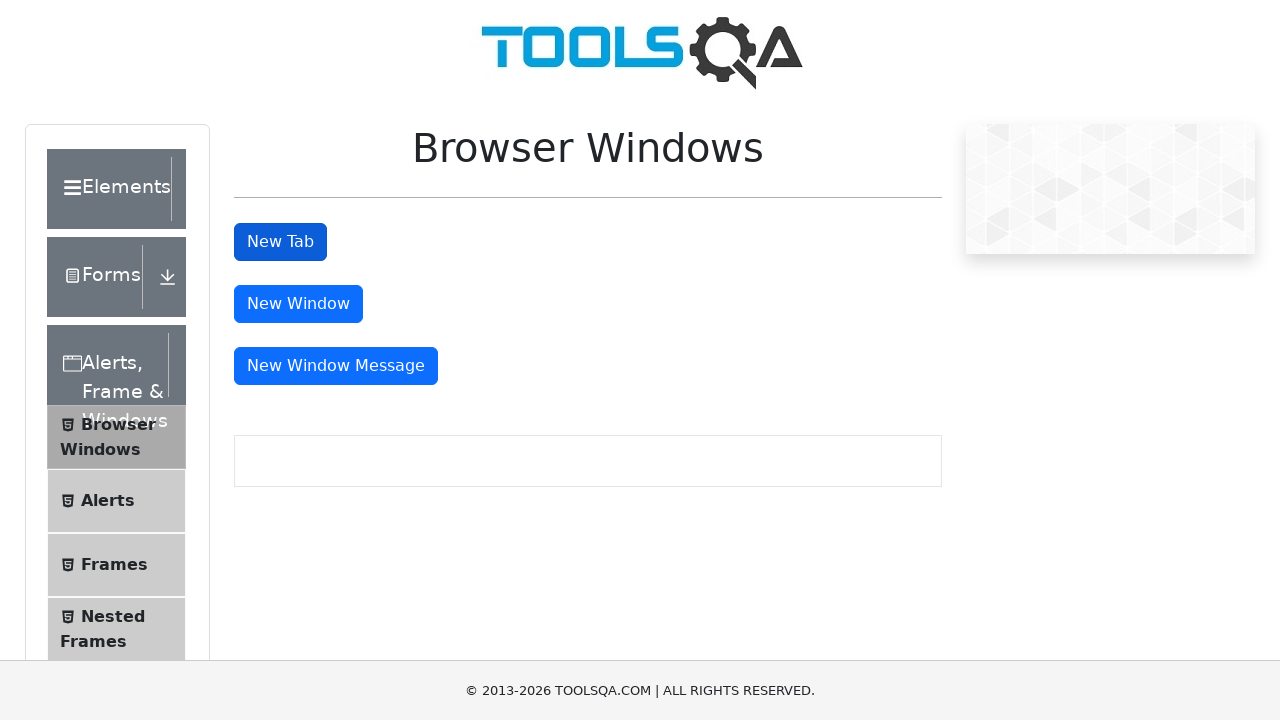

Clicked 'New Window' button at (298, 304) on #windowButton
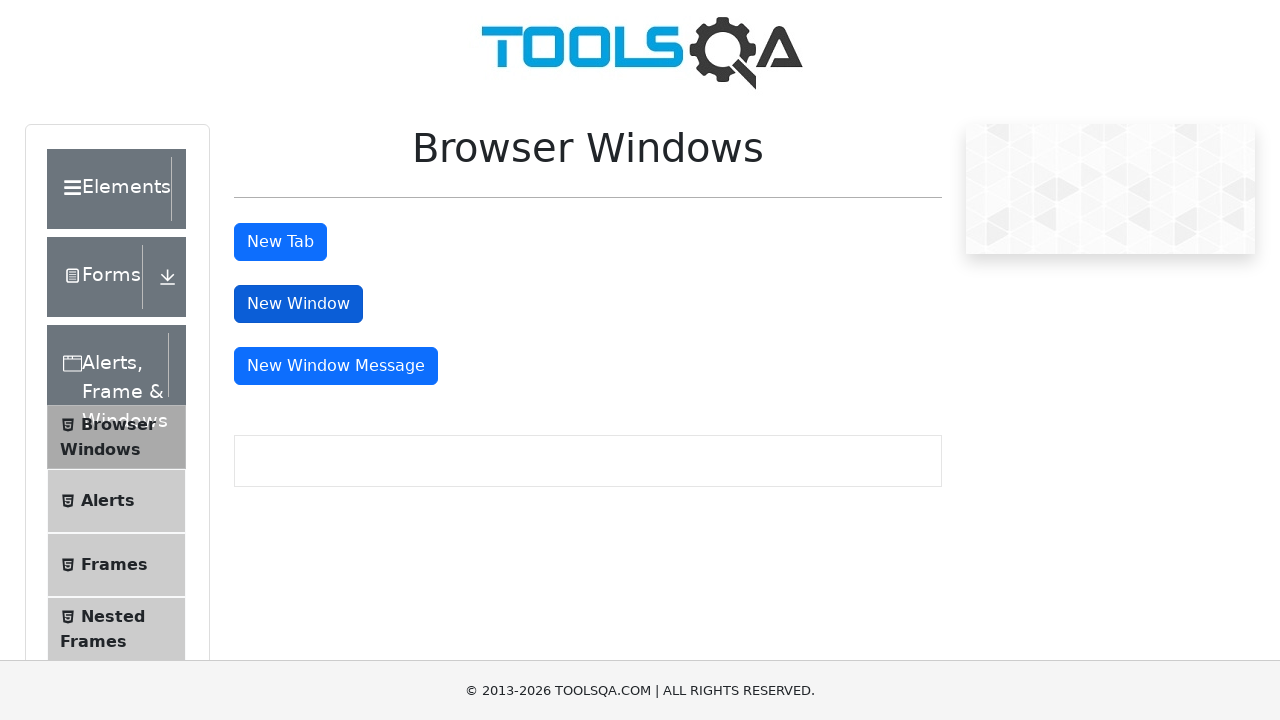

New window opened and loaded
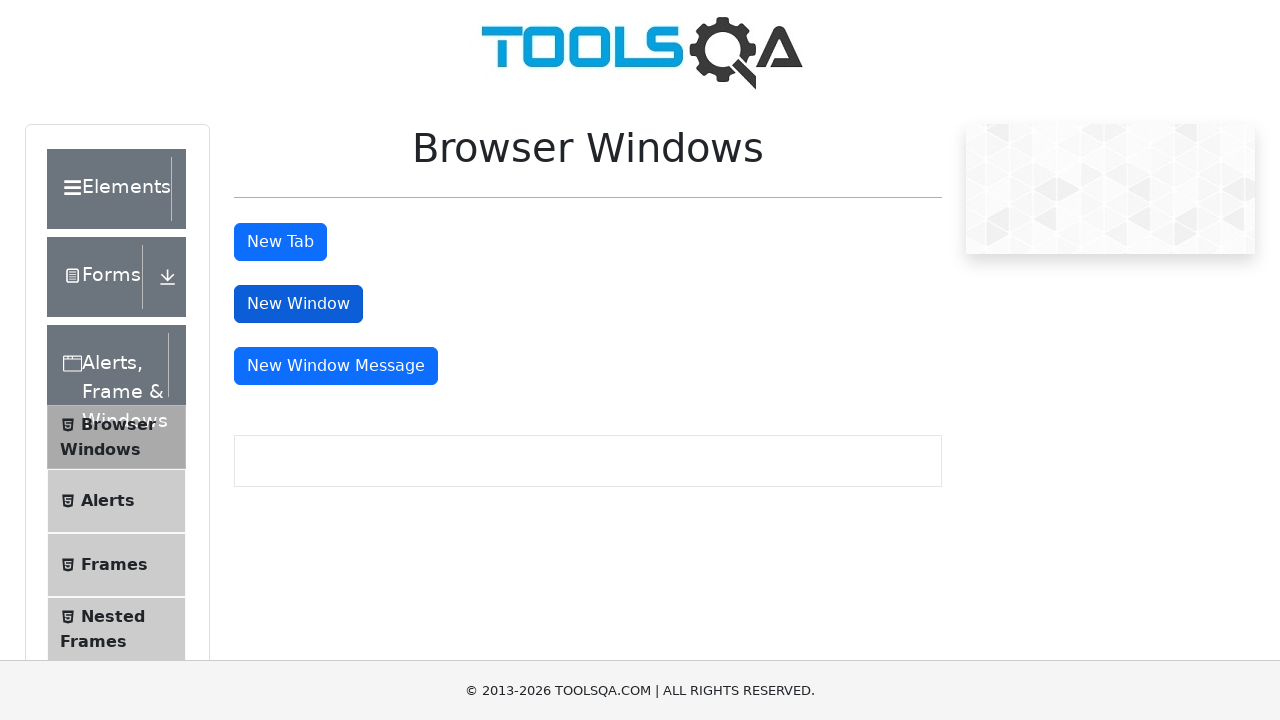

Verified new window URL is https://demoqa.com/sample
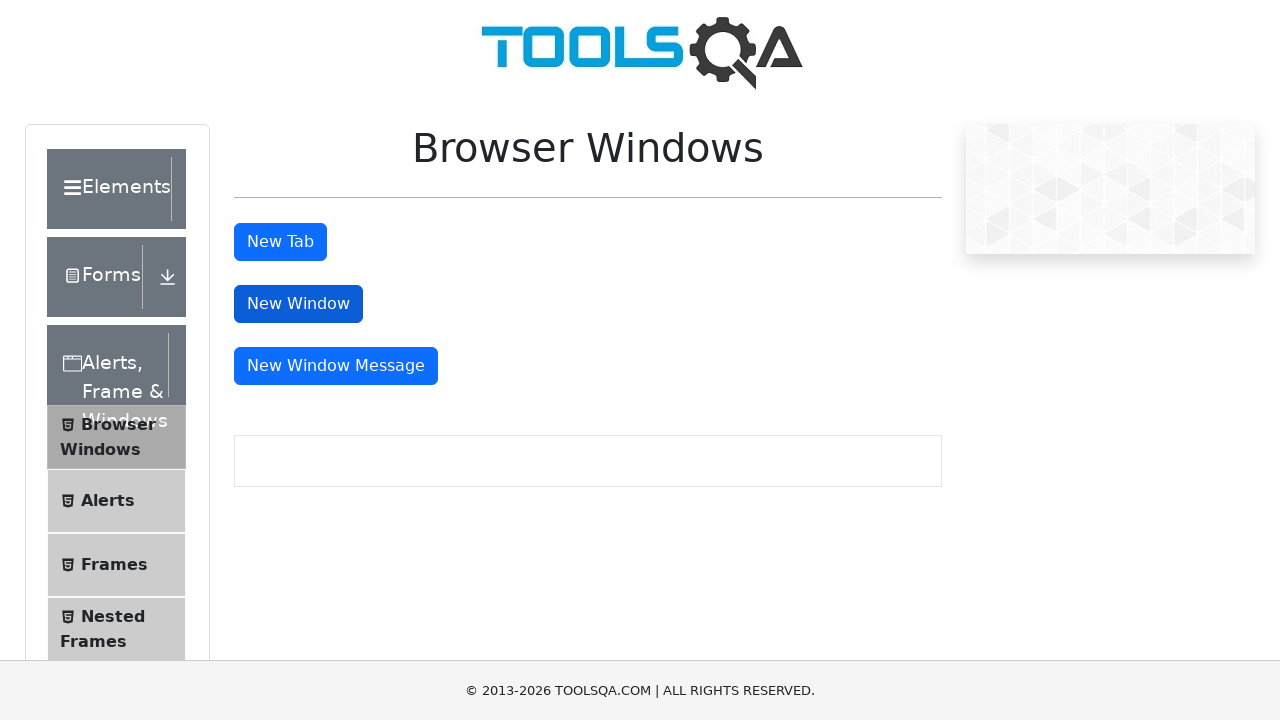

Closed the new window
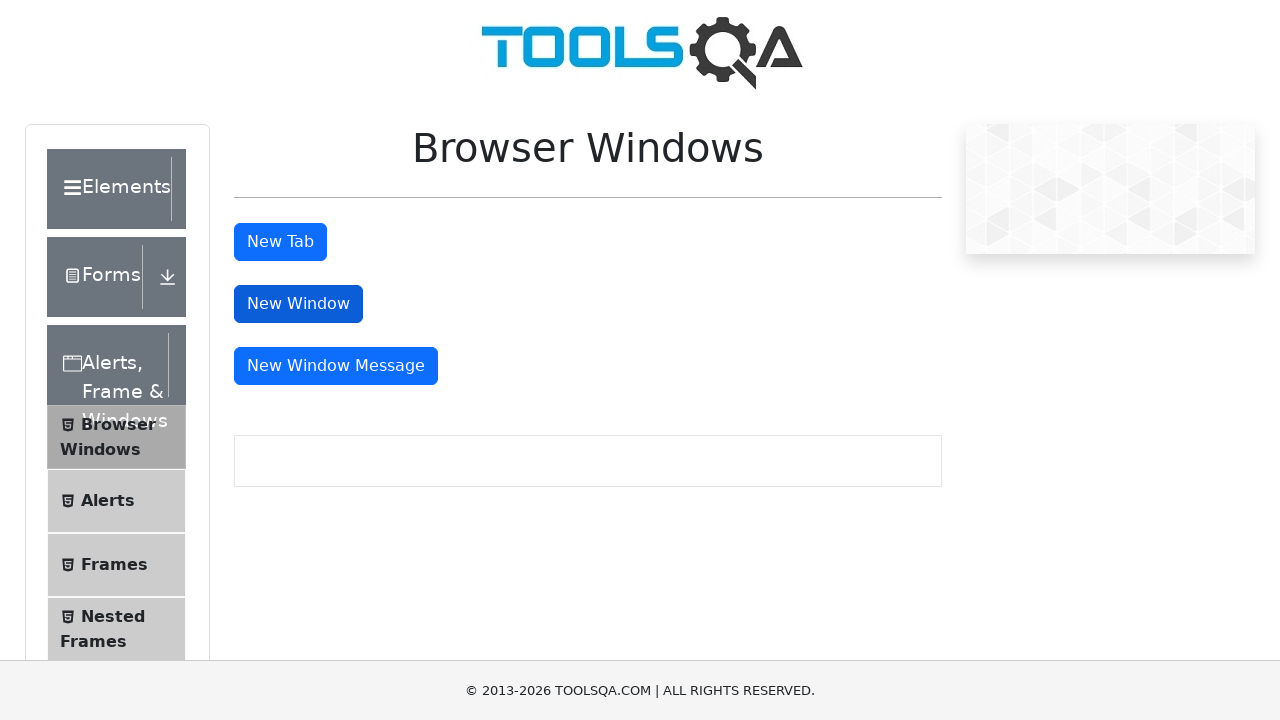

Clicked 'New Window Message' button at (336, 366) on #messageWindowButton
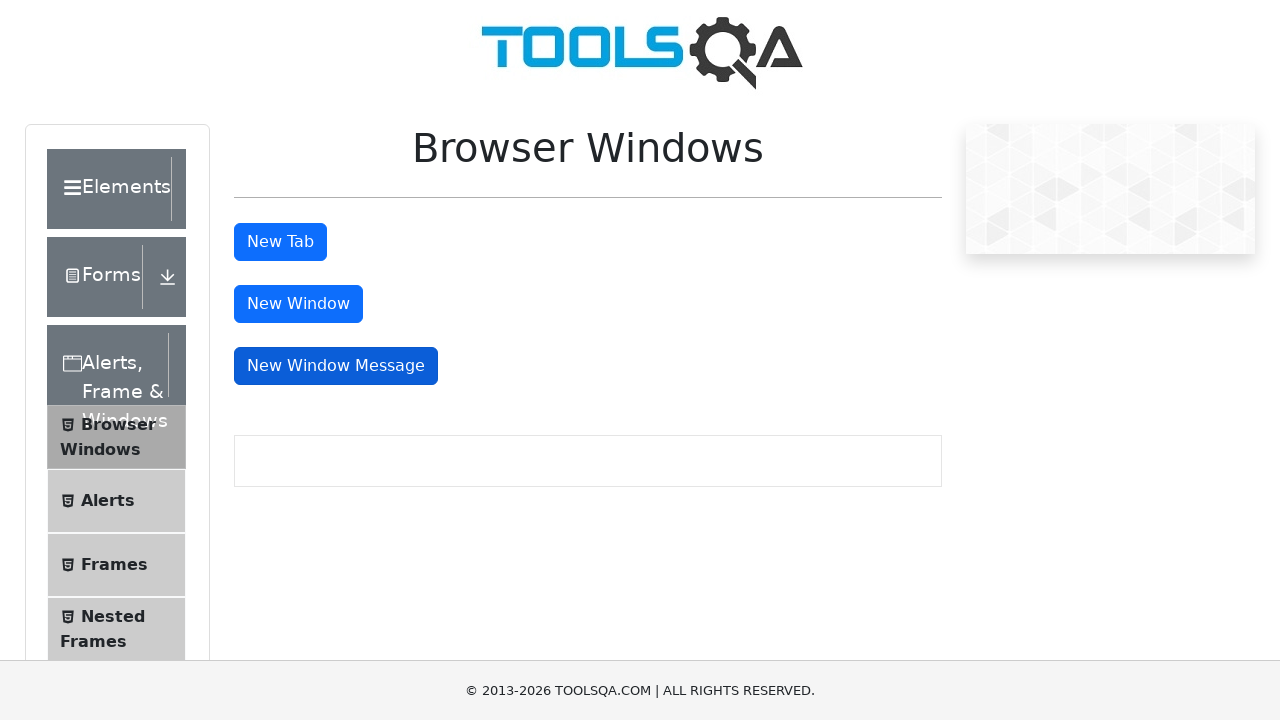

New message window opened and loaded
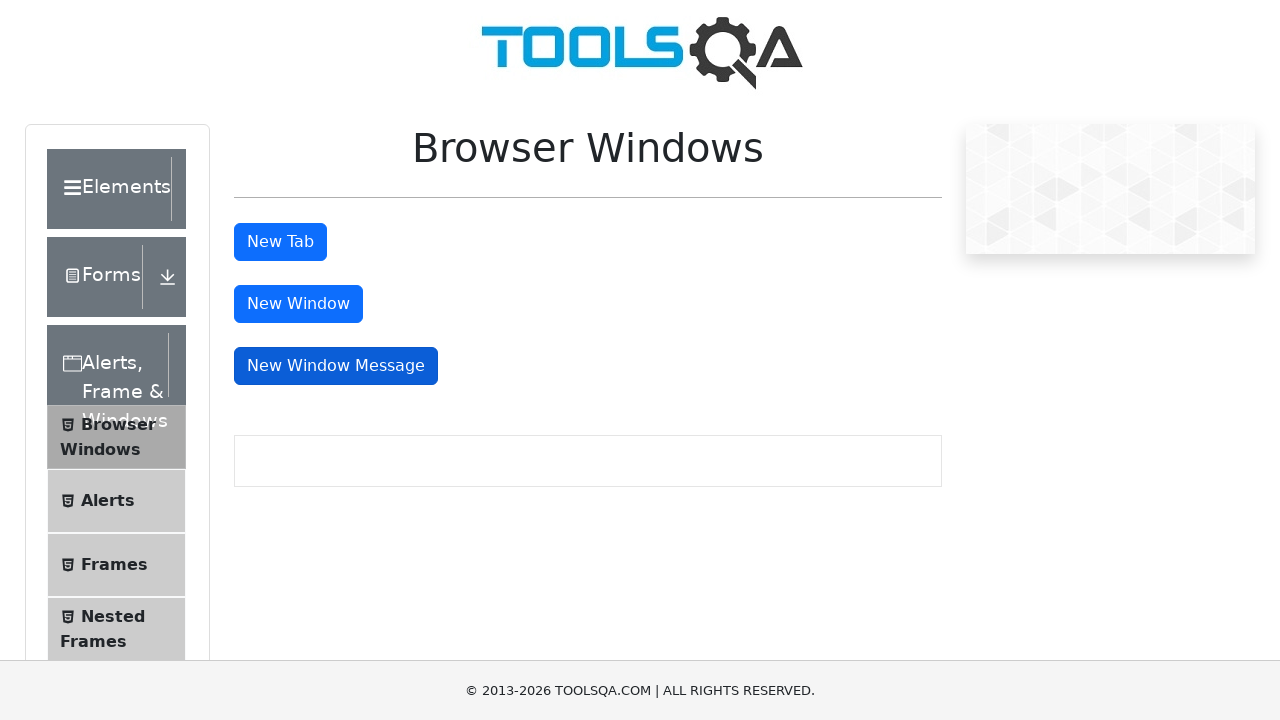

Closed the new message window
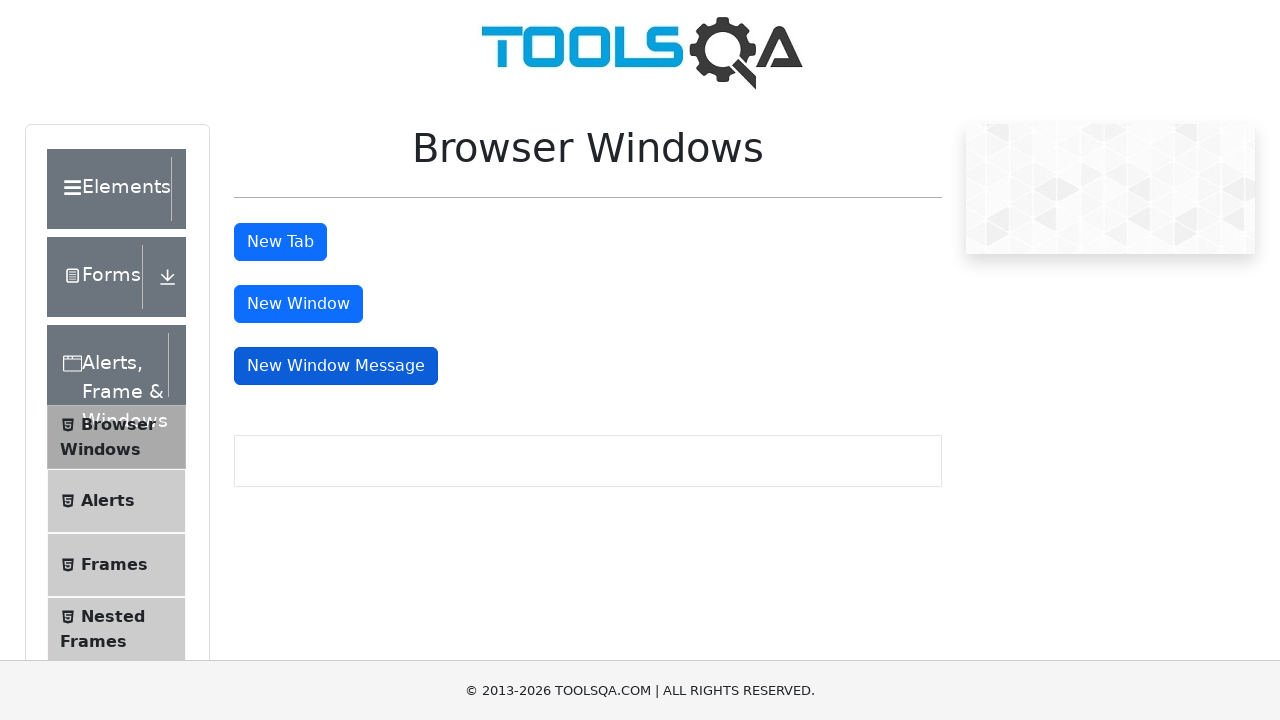

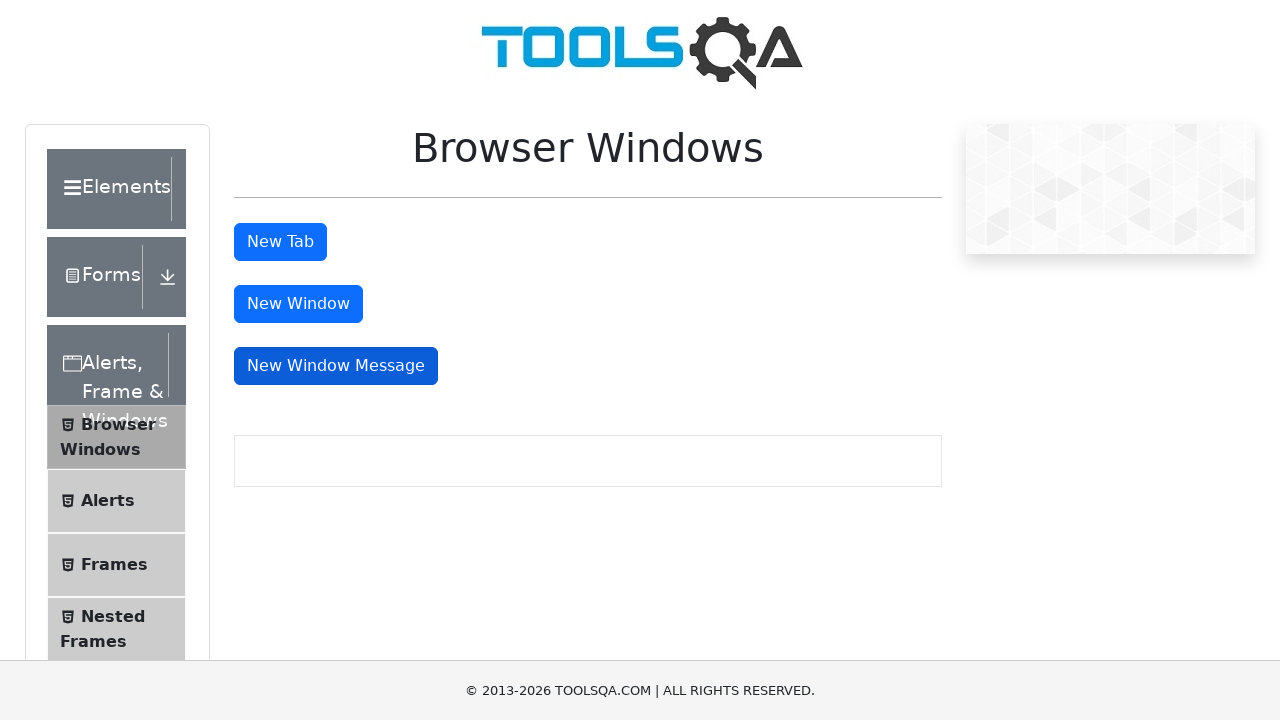